Tests JavaScript prompt dialog by clicking prompt button, entering text, and accepting to verify the entered text appears in result

Starting URL: https://the-internet.herokuapp.com/javascript_alerts

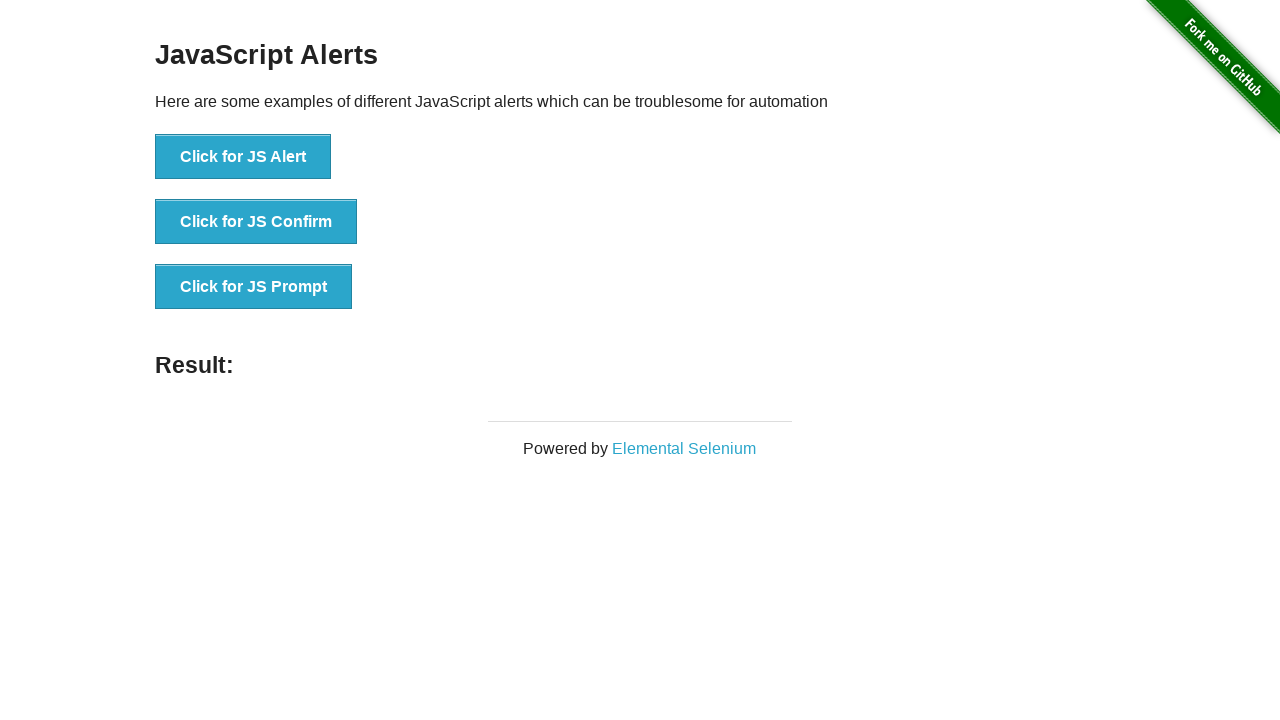

Set up dialog handler to accept prompt with text 'Abdullah'
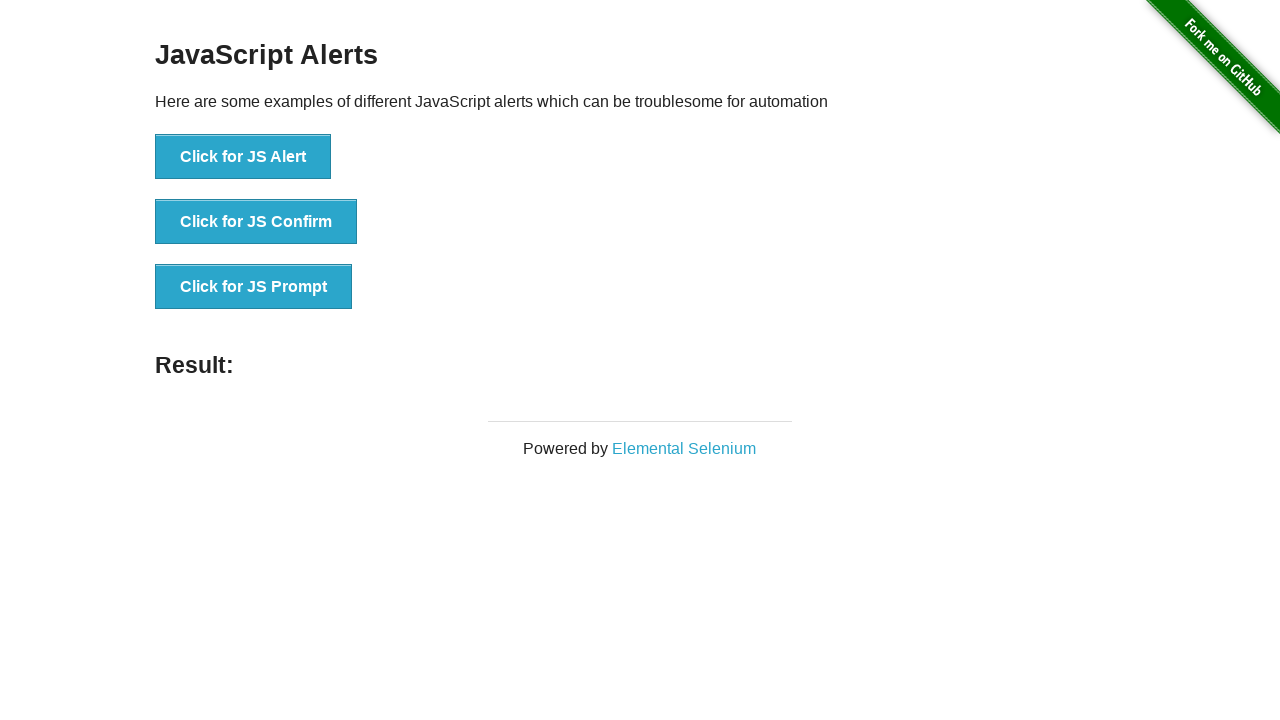

Clicked the 'Click for JS Prompt' button to trigger JavaScript prompt dialog at (254, 287) on text='Click for JS Prompt'
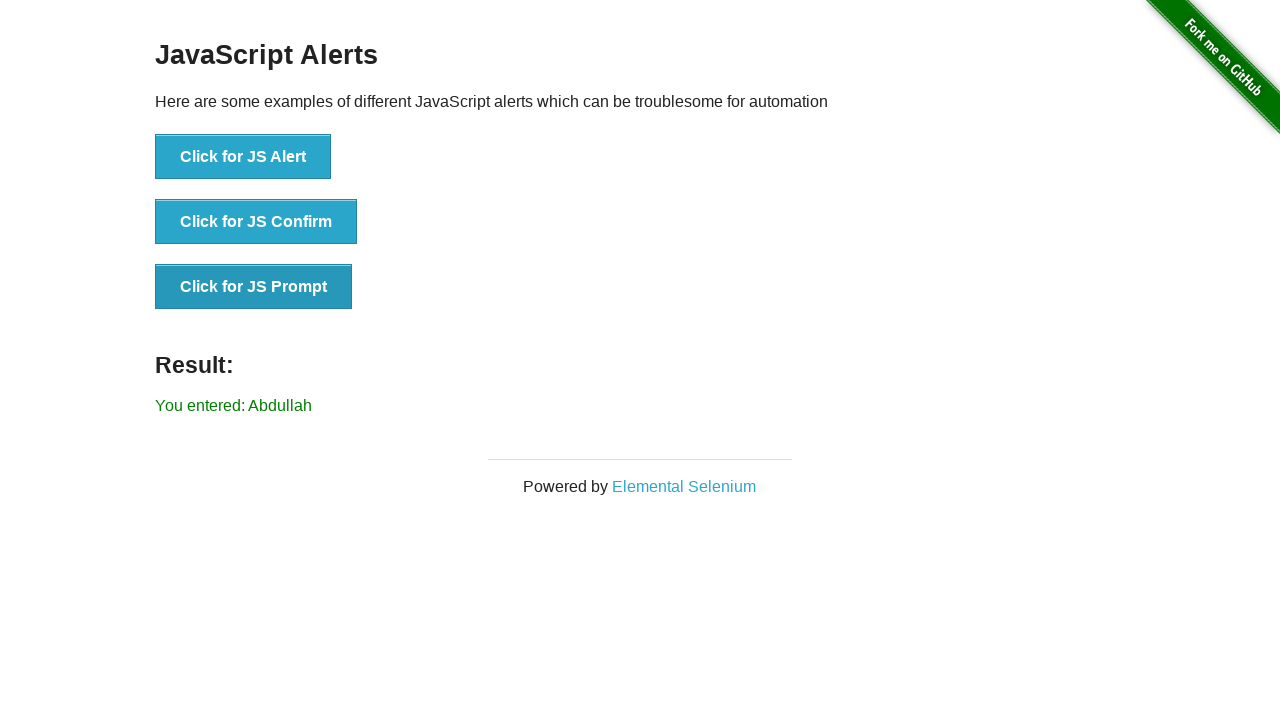

Verified that result element contains the entered text 'Abdullah'
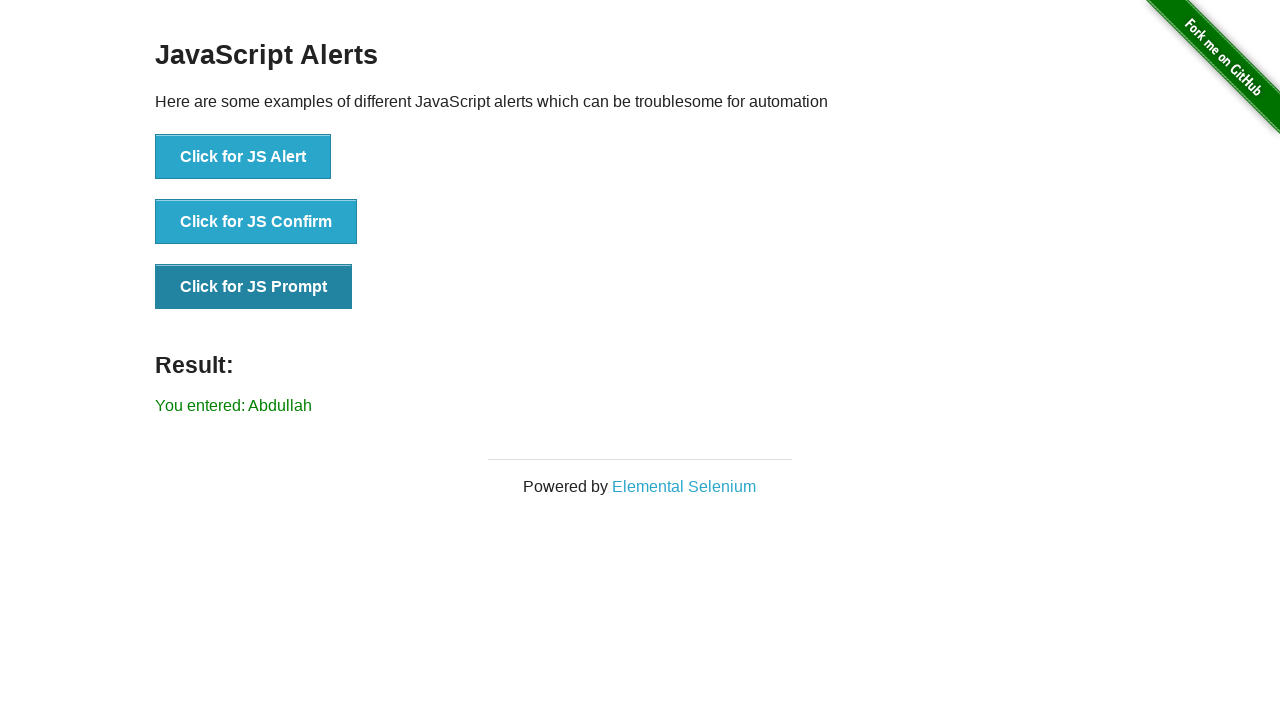

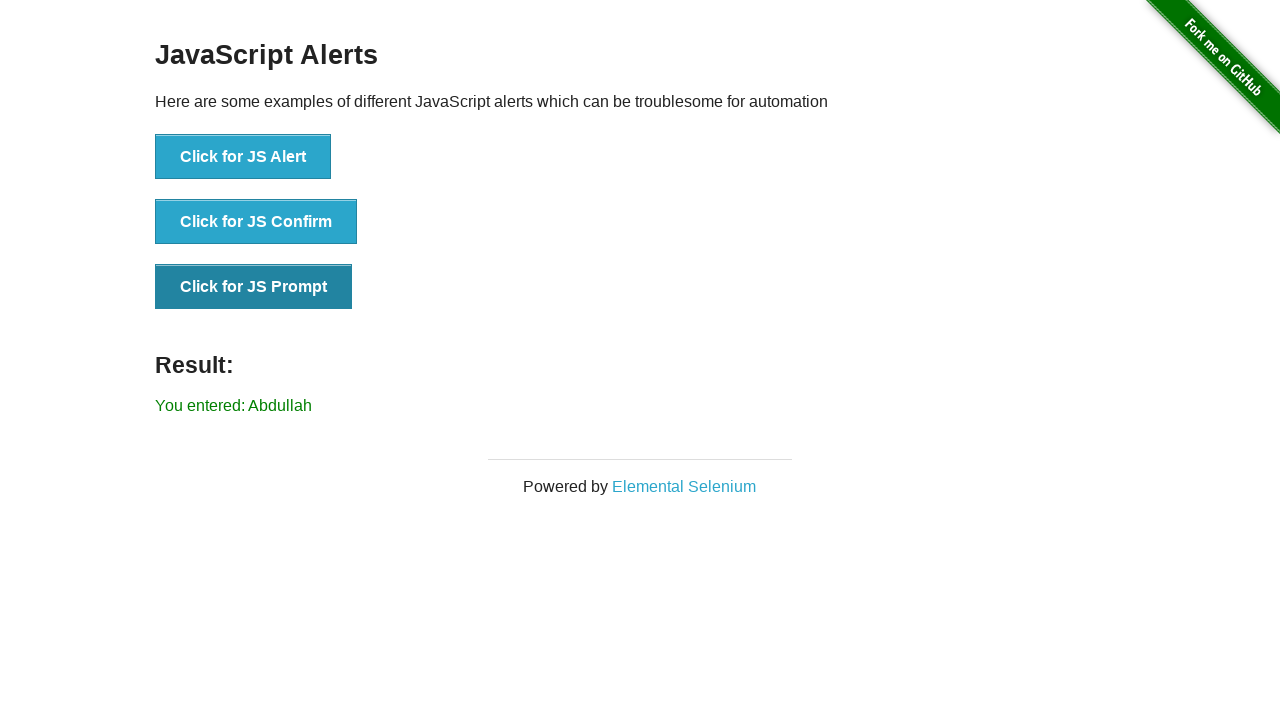